Tests a multi-step form submission by filling personal information (name, phone, email), address details (CEP, street, city, state), and payment information (cardholder name, card number, expiry date, CVV), then modifies all paragraph elements on the confirmation page.

Starting URL: https://onfly-rpa-forms-62njbv2kbq-uc.a.run.app/

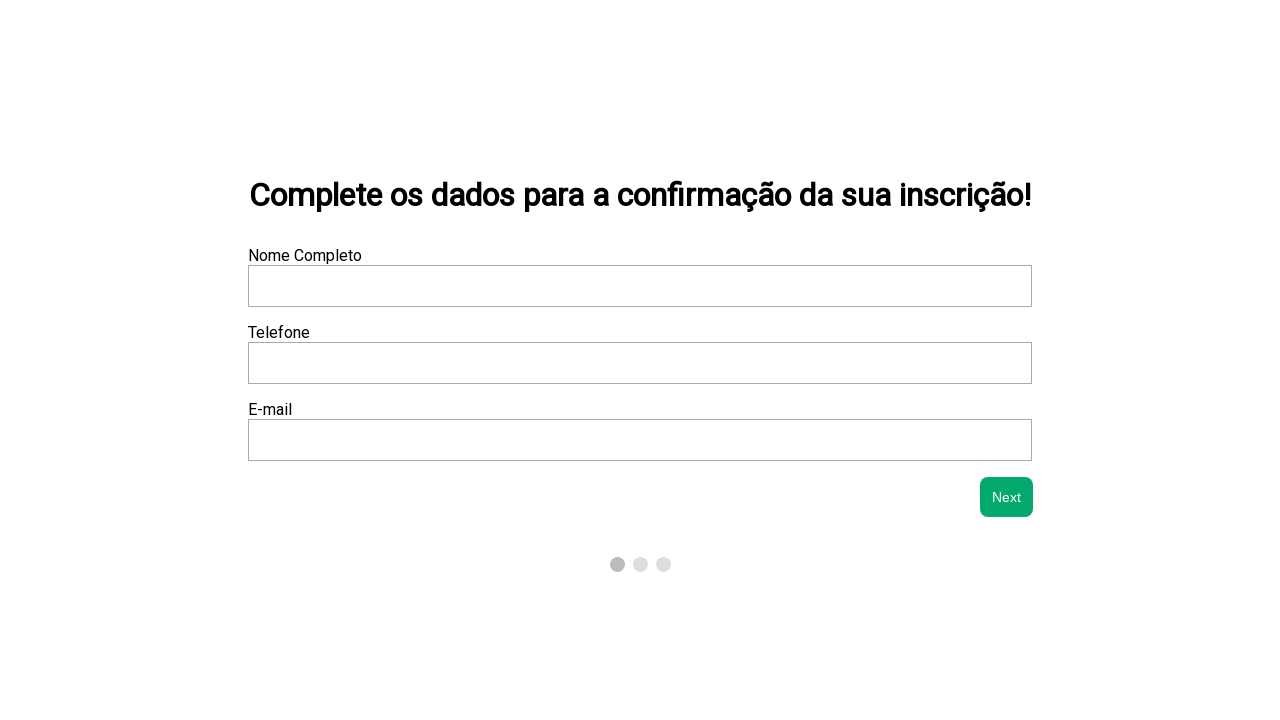

Filled name field with 'Luisa Brito Pacheco' on xpath=/html/body/div/div[2]/form/div[1]/div[1]/input
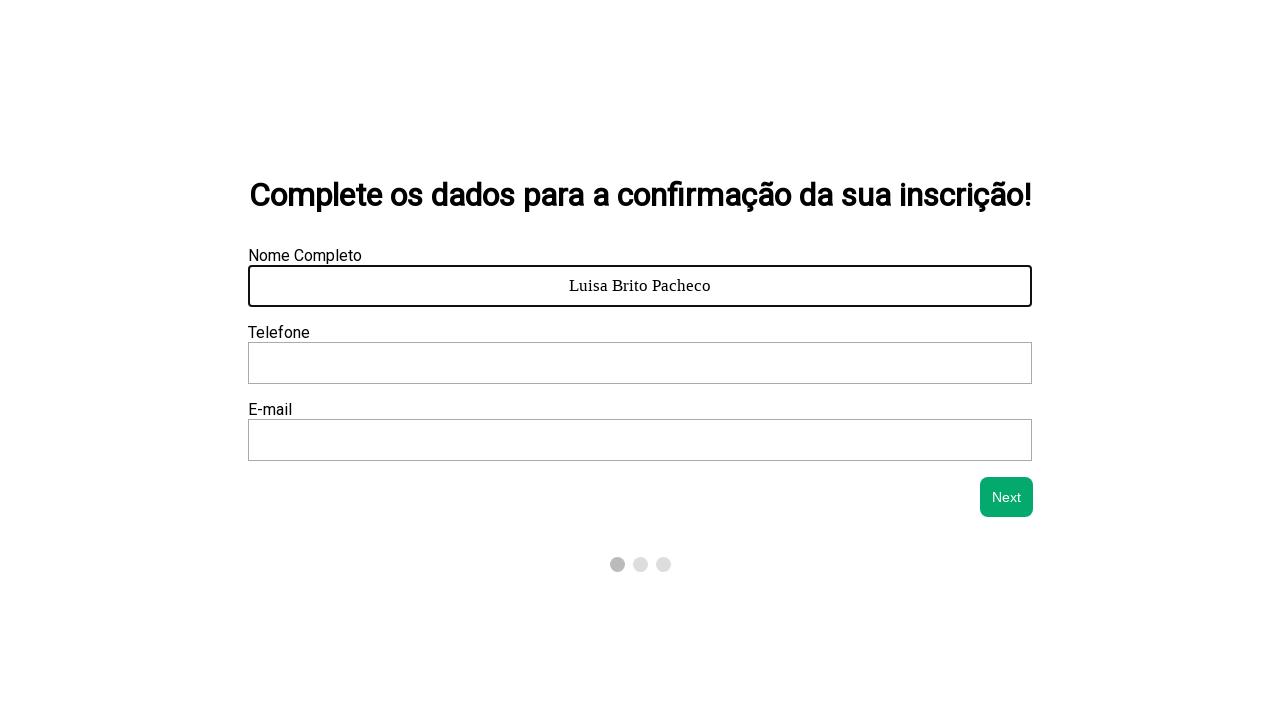

Filled phone field with '31915973513' on xpath=/html/body/div/div[2]/form/div[1]/div[2]/input
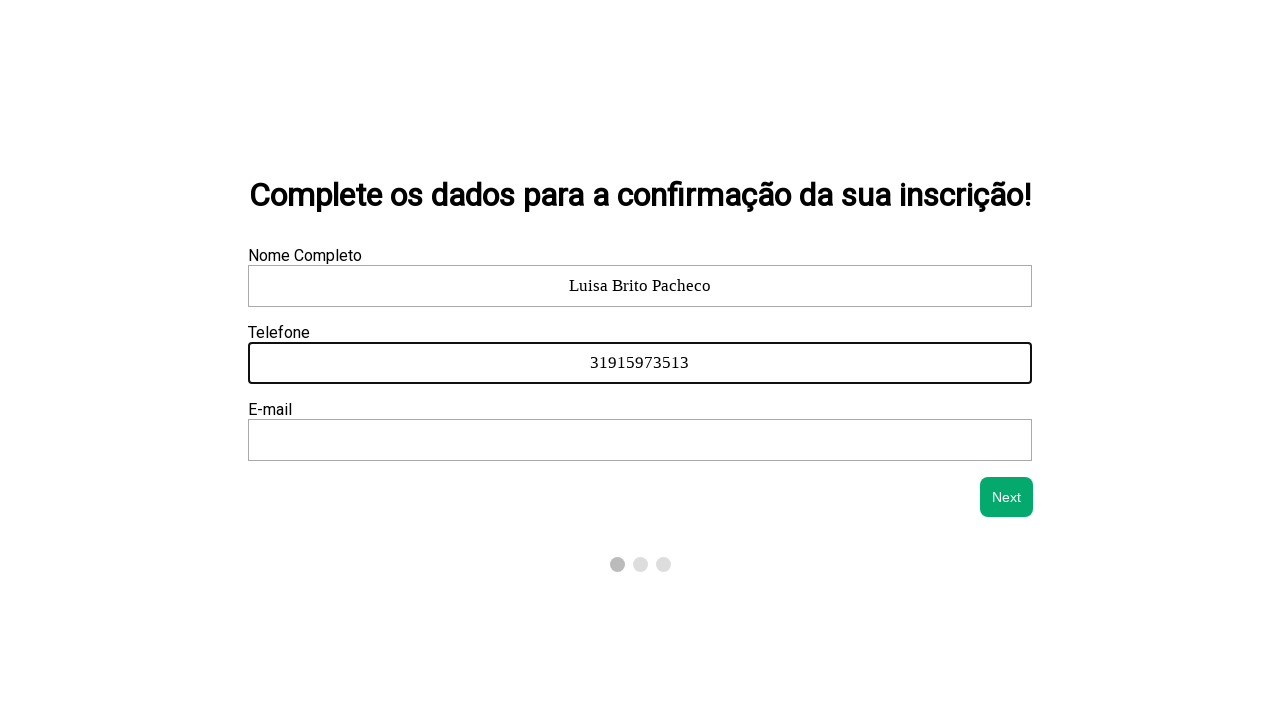

Filled email field with 'usuario@exemplo.com' on xpath=/html/body/div/div[2]/form/div[1]/div[3]/input
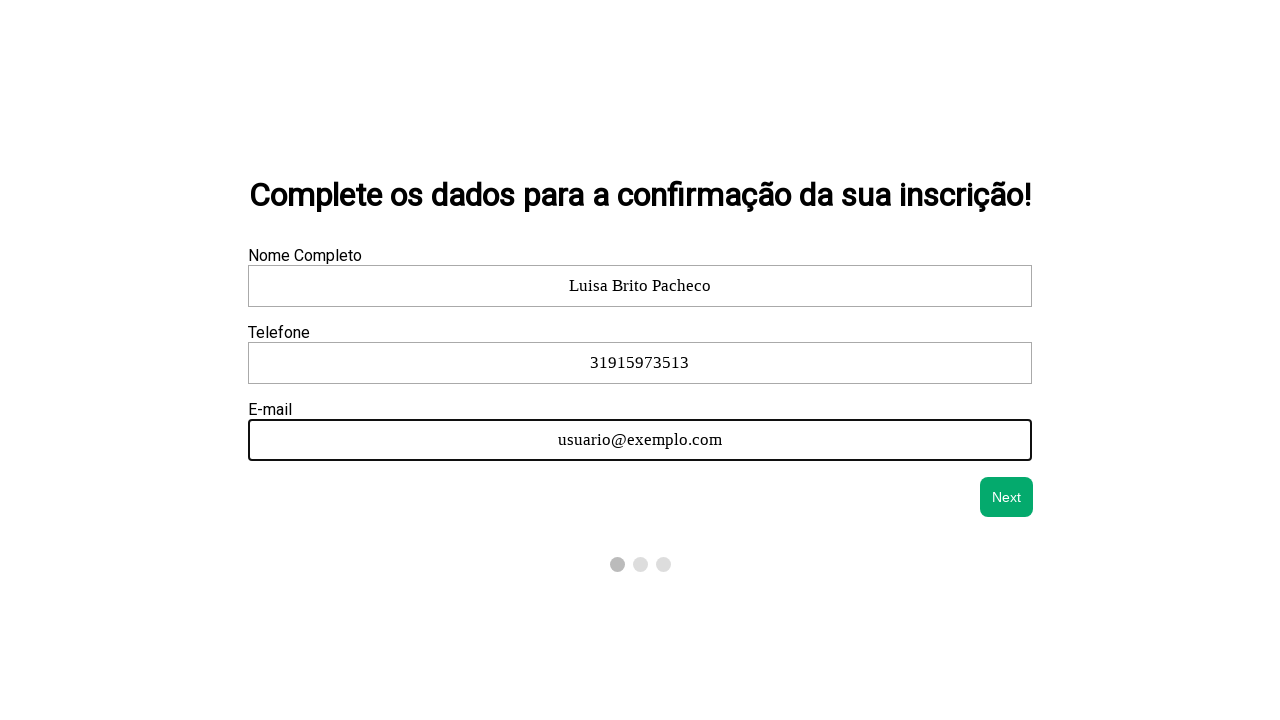

Clicked next button to proceed to address information at (1007, 497) on xpath=/html/body/div/div[2]/form/div[4]/button[2]
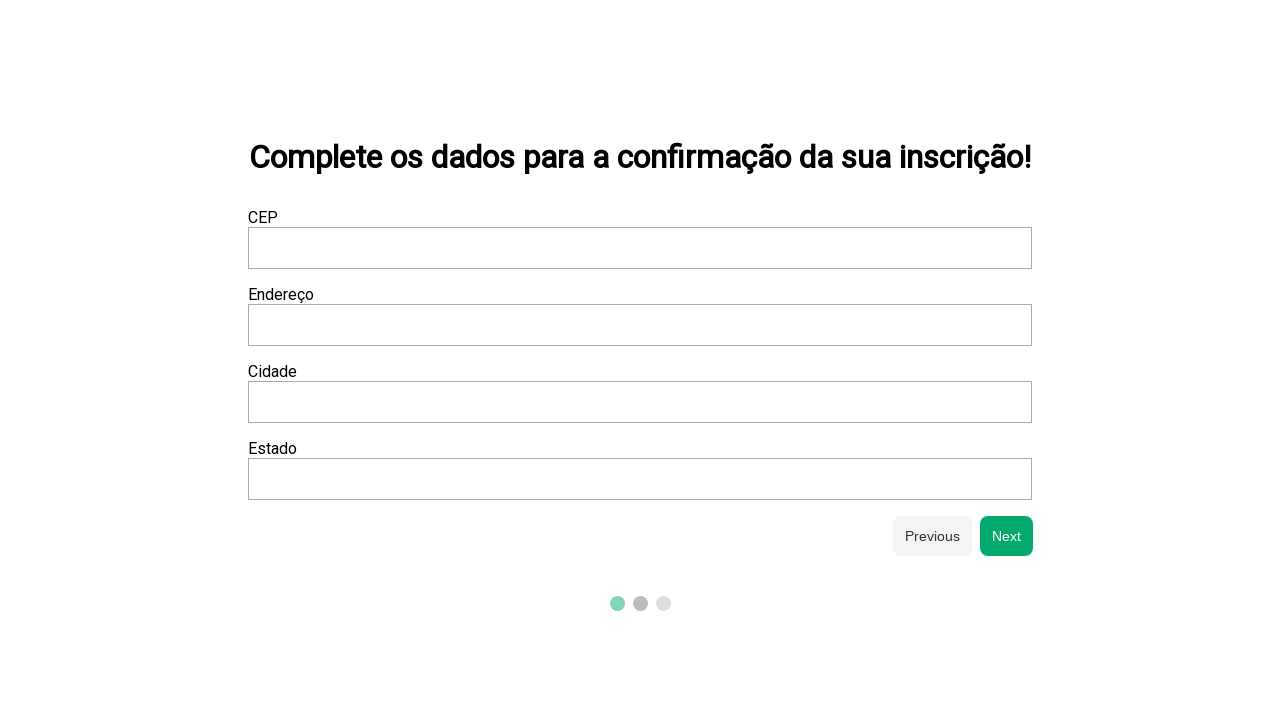

Filled CEP field with '30120060' on xpath=/html/body/div/div[2]/form/div[2]/div[1]/input
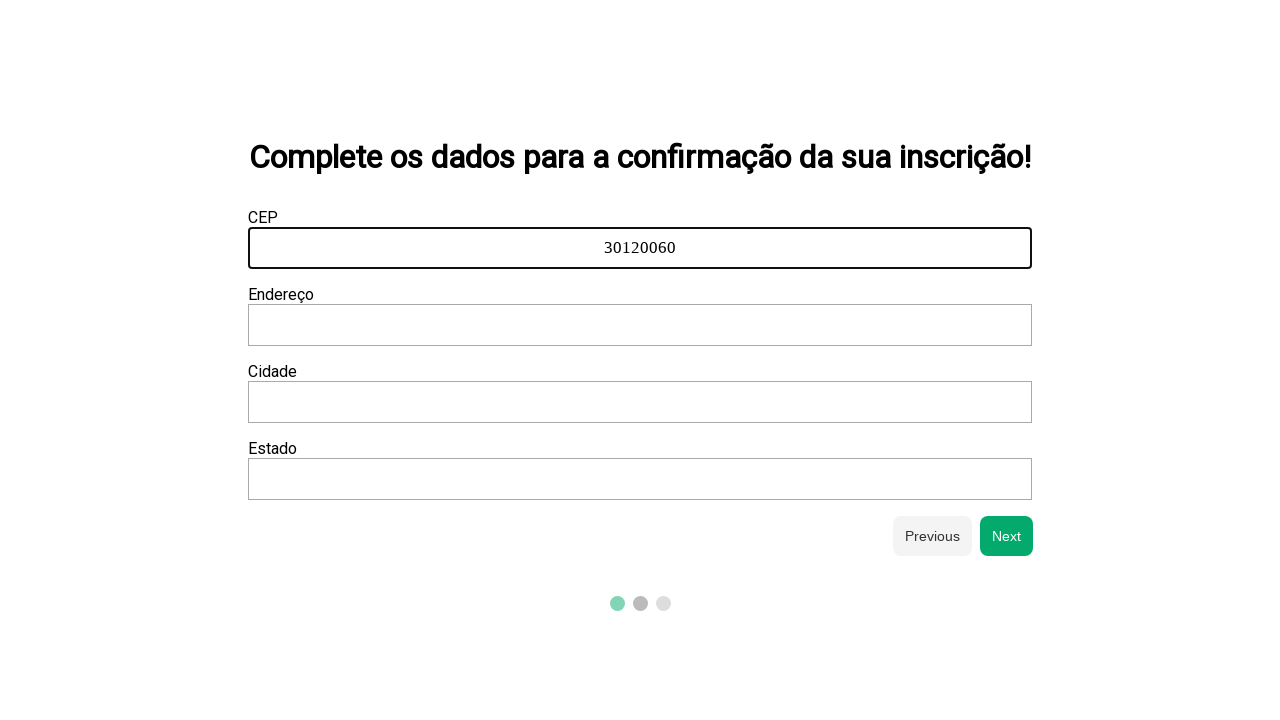

Filled street address field with 'Rua dos Carijós, 414' on xpath=/html/body/div/div[2]/form/div[2]/div[2]/input
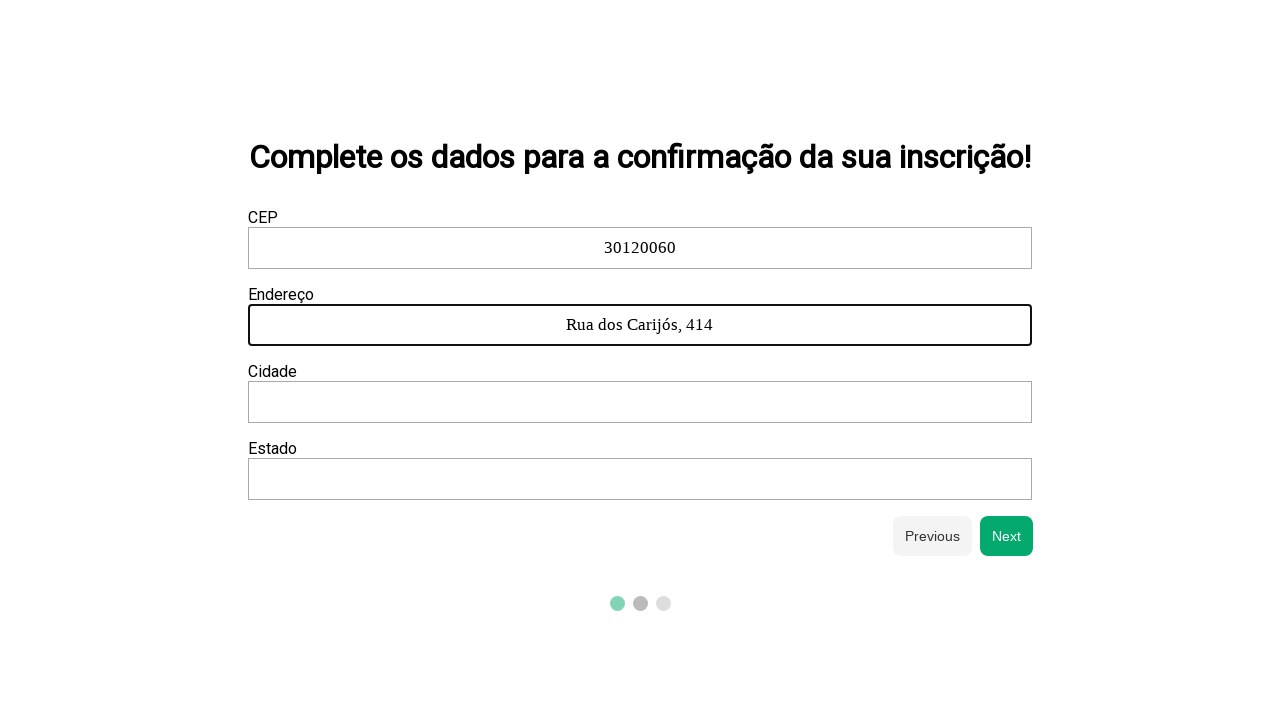

Filled city field with 'Belo Horizonte' on xpath=/html/body/div/div[2]/form/div[2]/div[3]/input
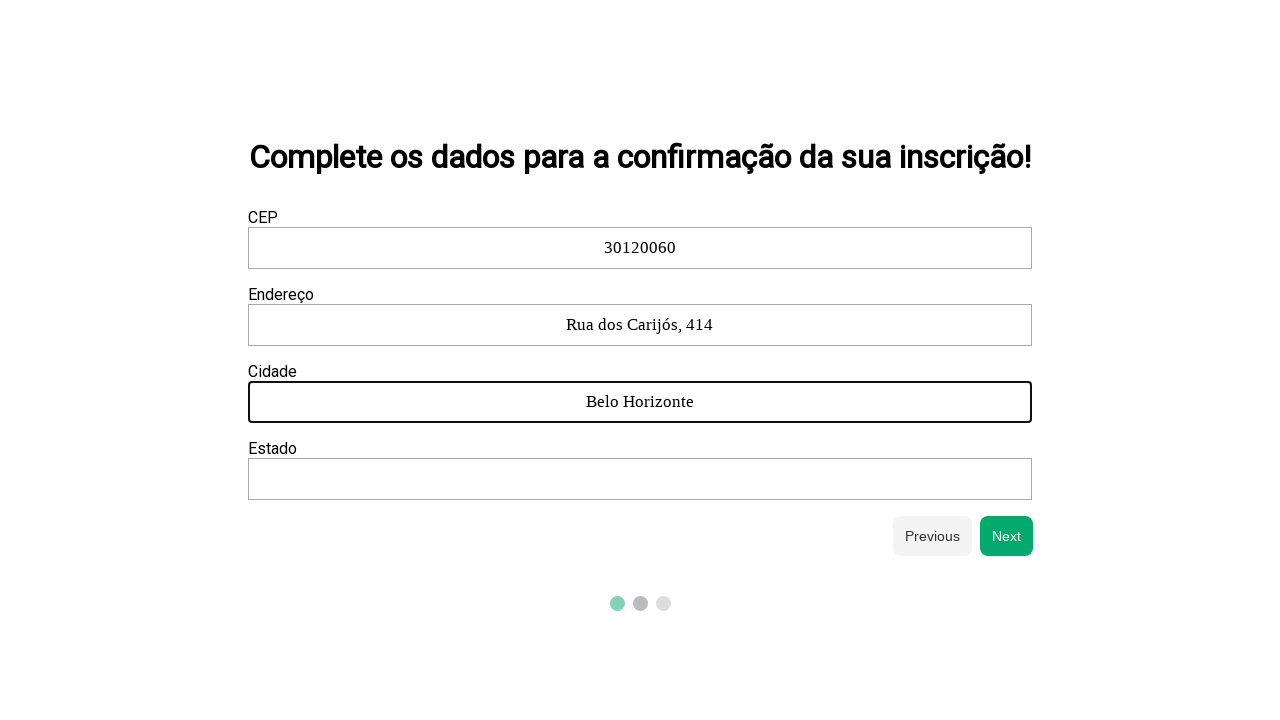

Filled state field with 'MG' on xpath=/html/body/div/div[2]/form/div[2]/div[4]/input
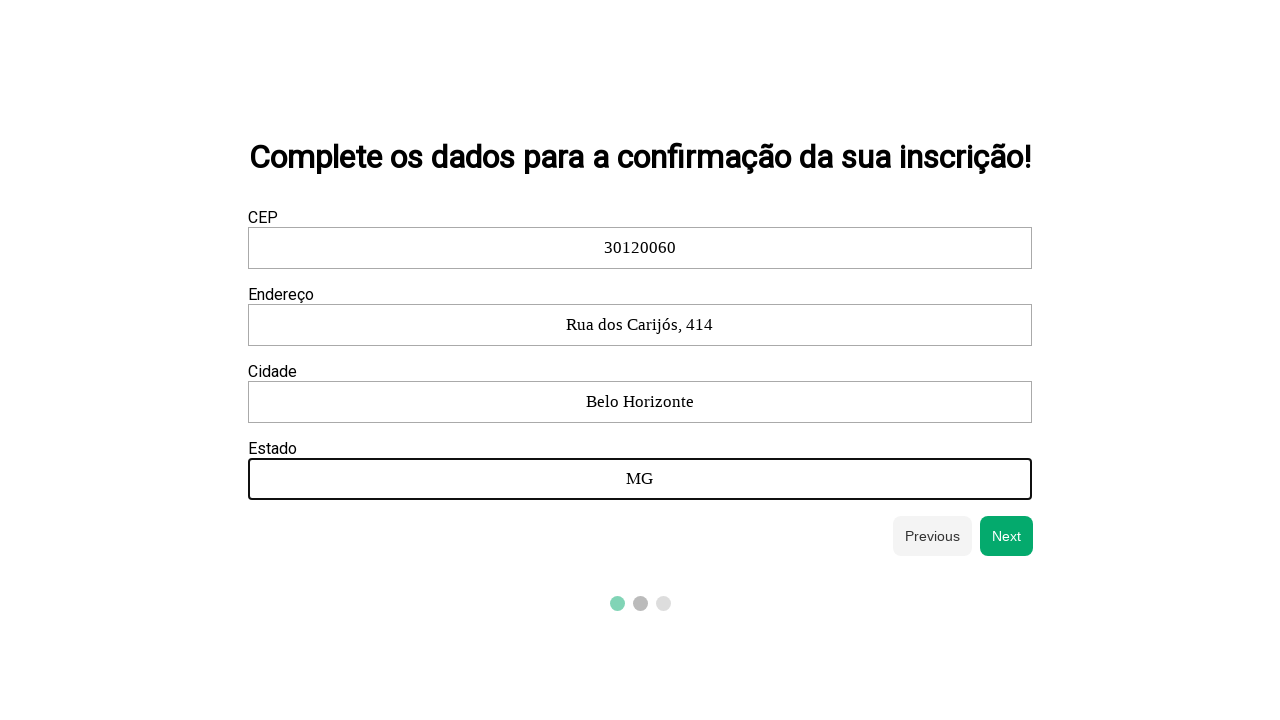

Clicked next button to proceed to payment information at (1007, 536) on xpath=/html/body/div/div[2]/form/div[4]/button[2]
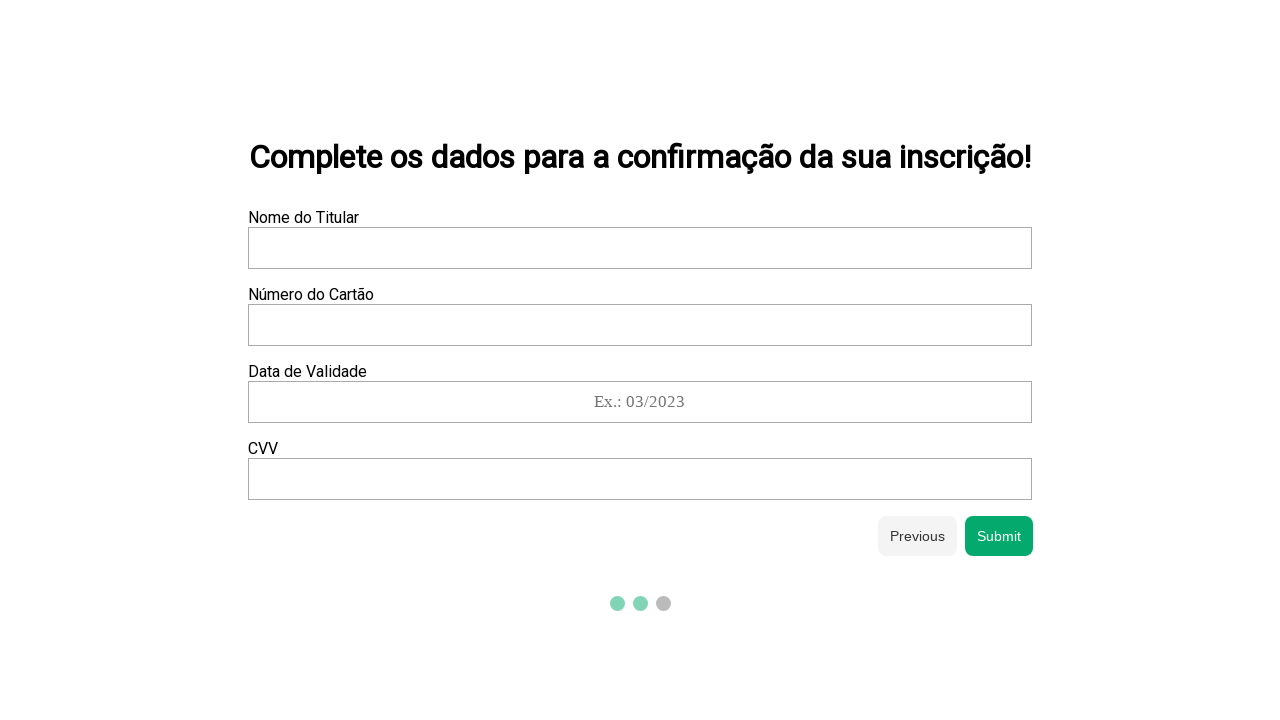

Filled cardholder name field with 'Luisa Brito Pacheco' on xpath=/html/body/div/div[2]/form/div[3]/div[1]/input
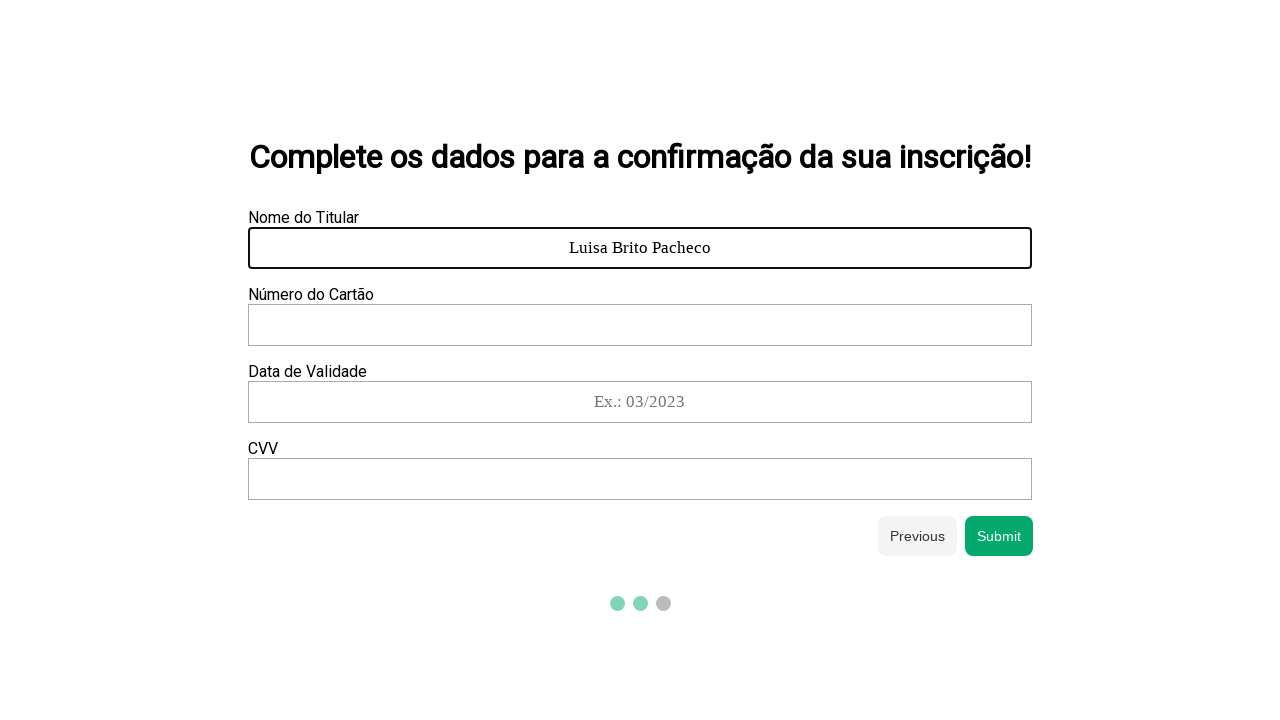

Filled card number field with '8285 6805 2890 0017' on xpath=/html/body/div/div[2]/form/div[3]/div[2]/input
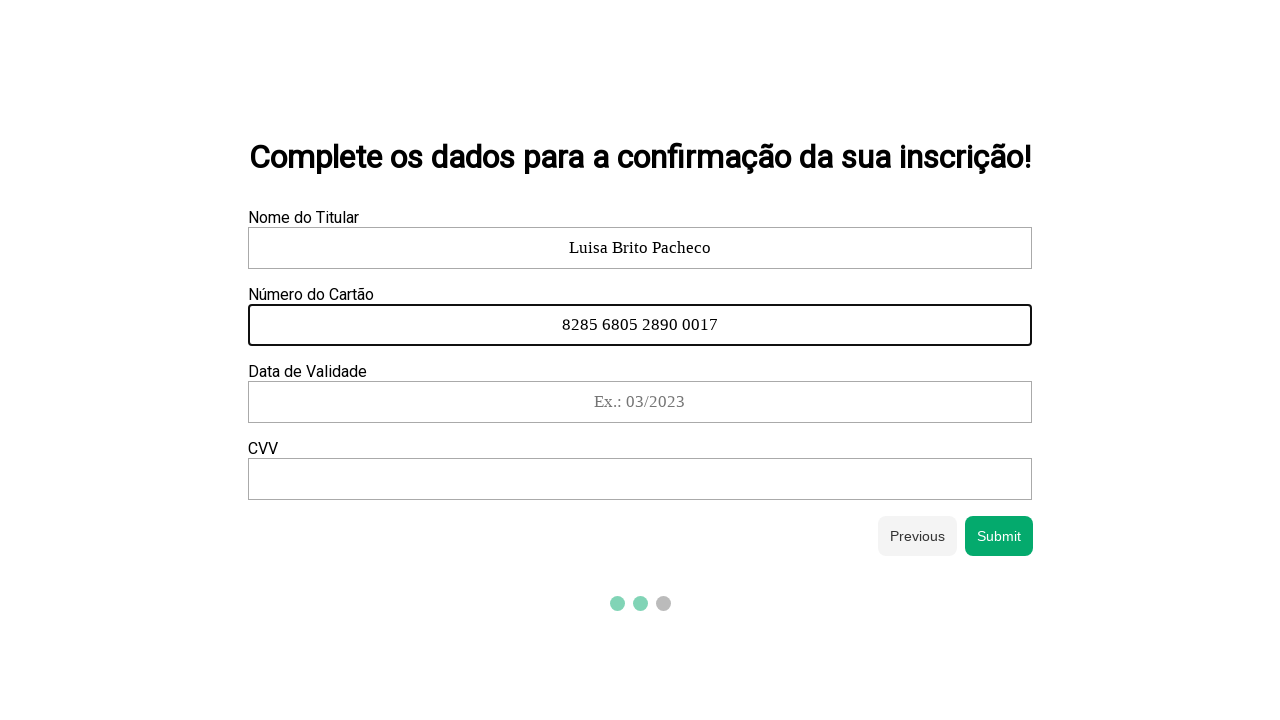

Filled expiry date field with '08/2028' on xpath=/html/body/div/div[2]/form/div[3]/div[3]/input
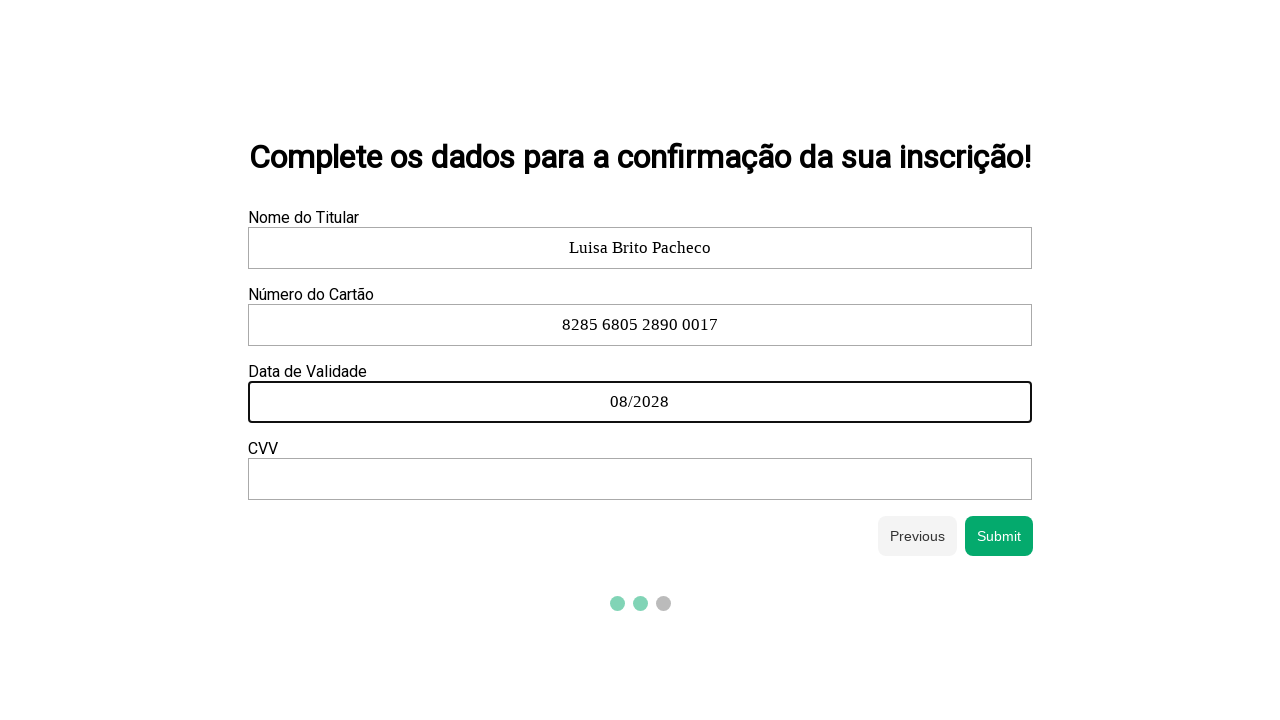

Filled CVV field with '554' on xpath=/html/body/div/div[2]/form/div[3]/div[4]/input
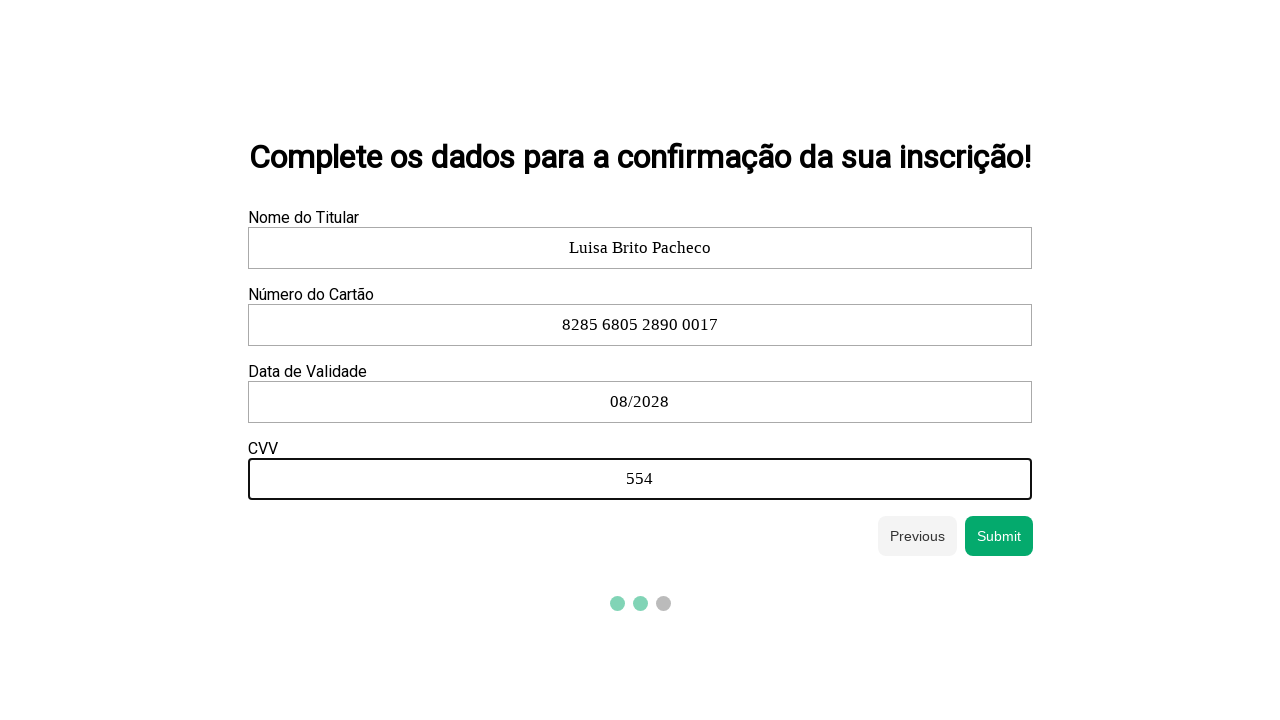

Clicked submit button to complete form submission at (999, 536) on xpath=/html/body/div/div[2]/form/div[4]/button[2]
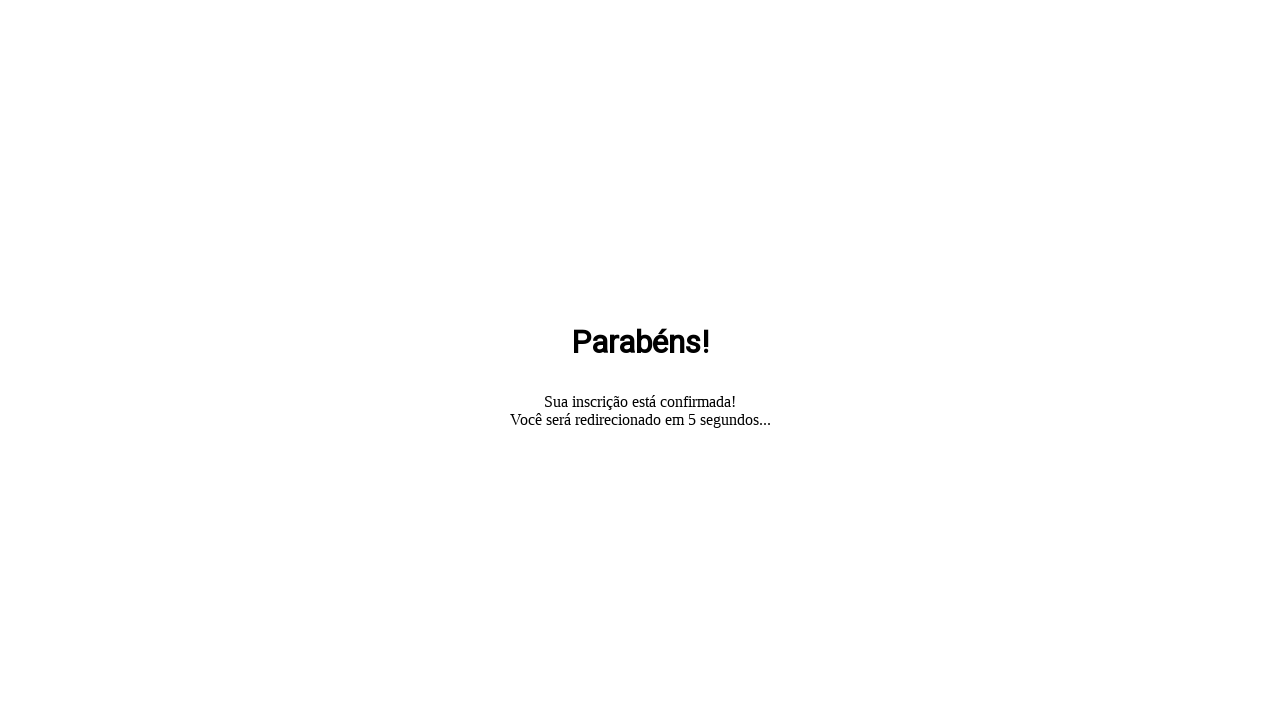

Waited for confirmation page to load
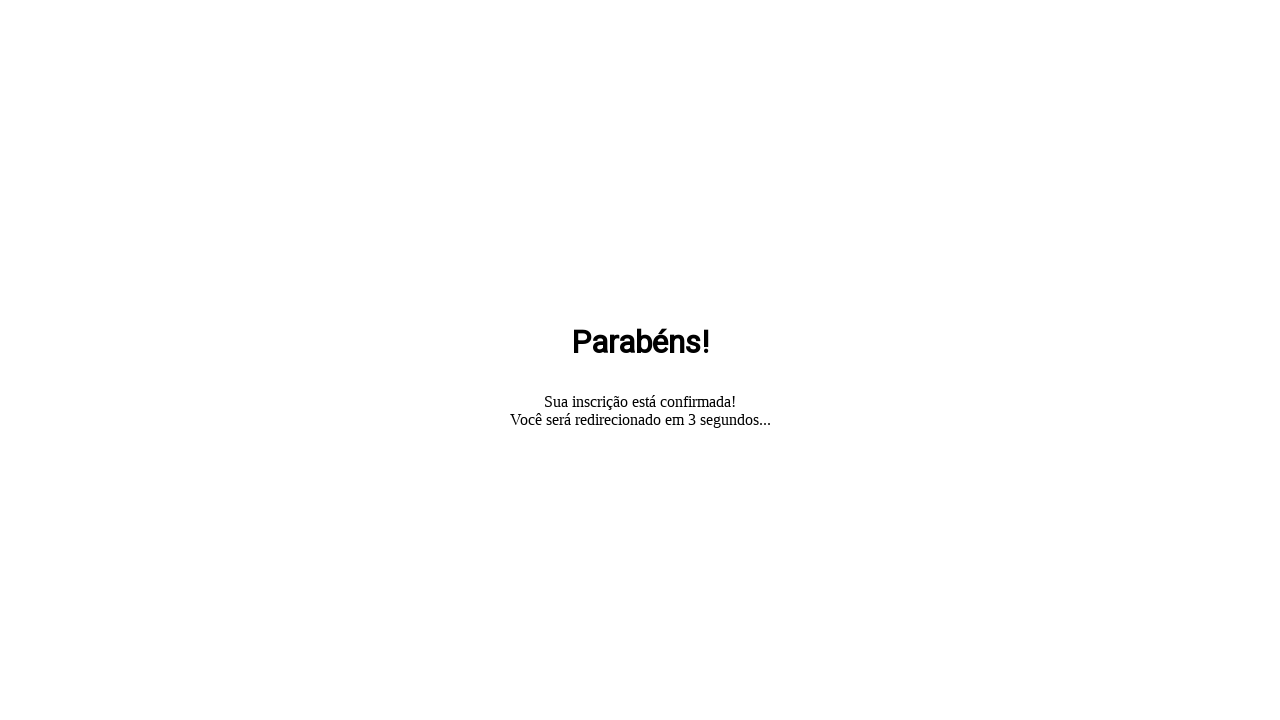

Modified all paragraph elements on confirmation page to 'Texto alterado'
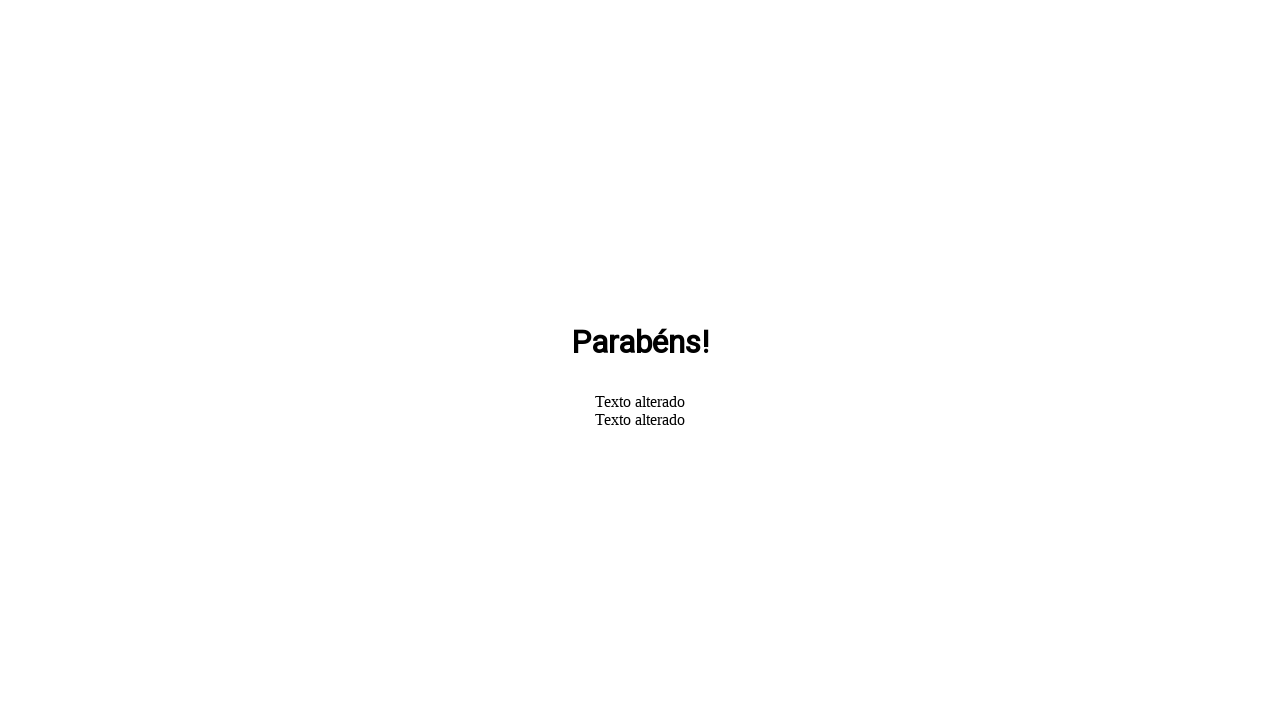

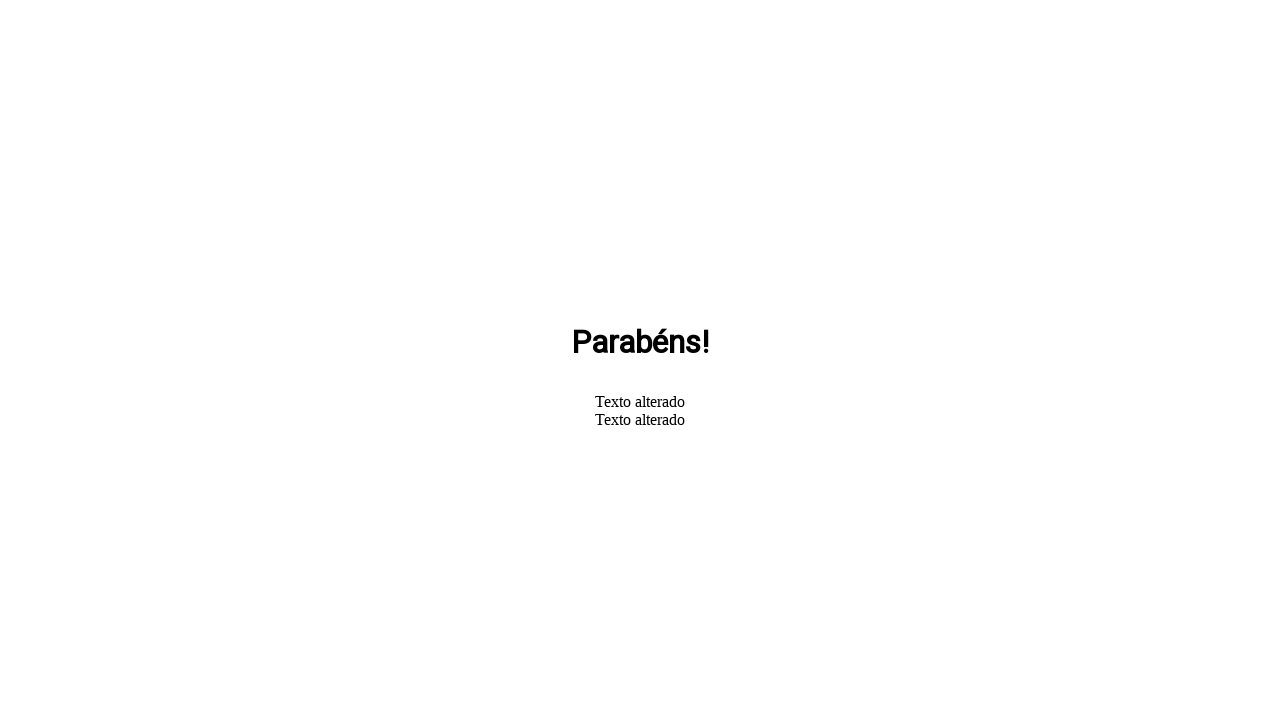